Navigates to the Duotech homepage and verifies the current URL matches the expected value

Starting URL: https://www.duotech.io/

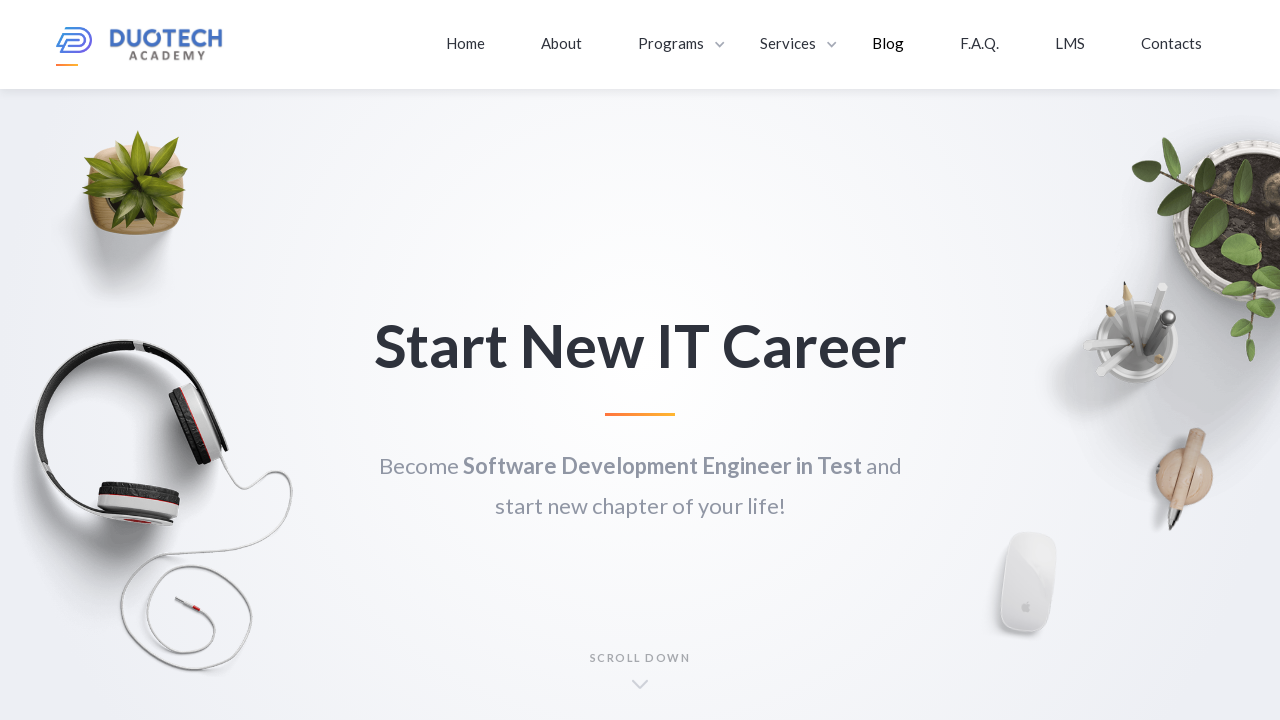

Waited for page to fully load
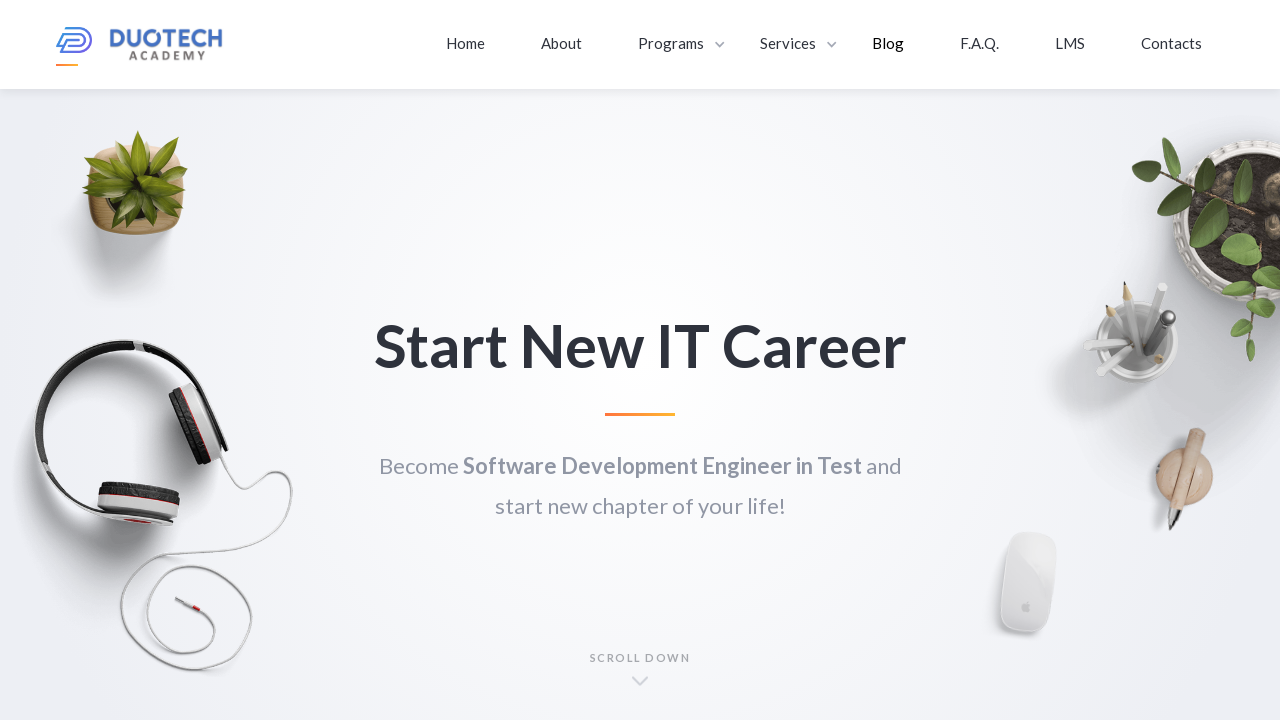

Retrieved current URL from page
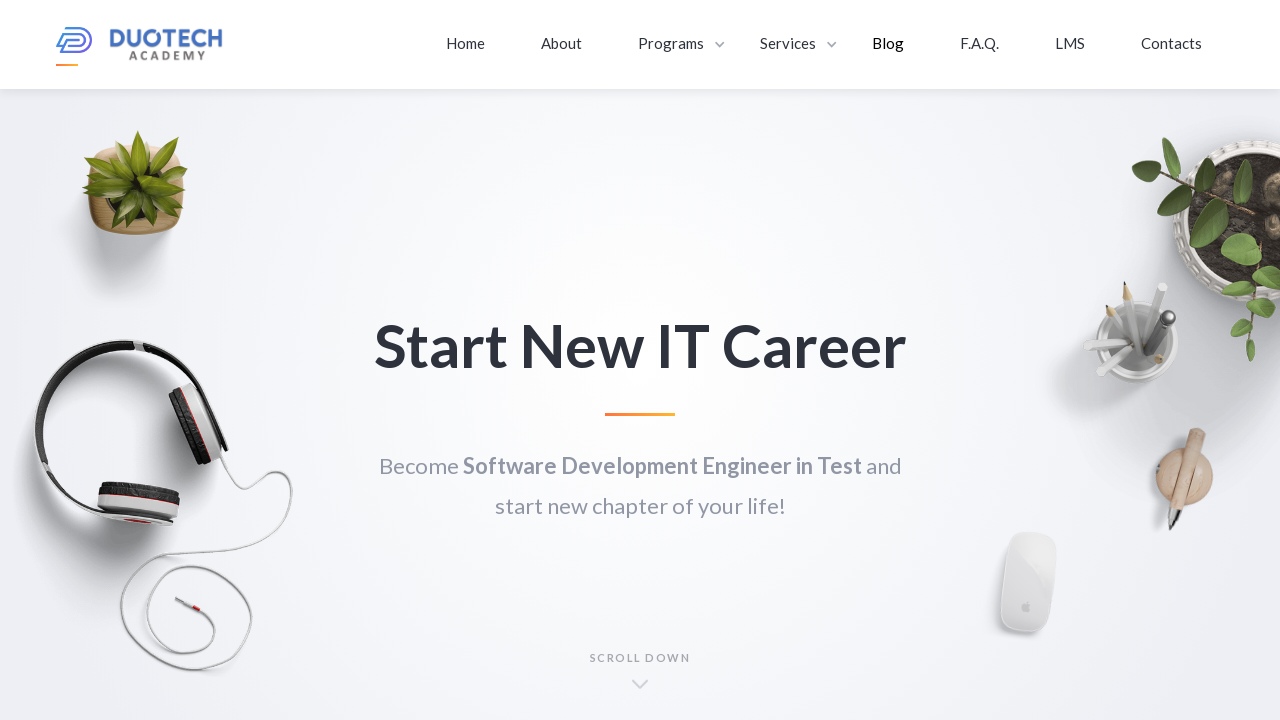

Set expected URL to https://www.duotech.io/
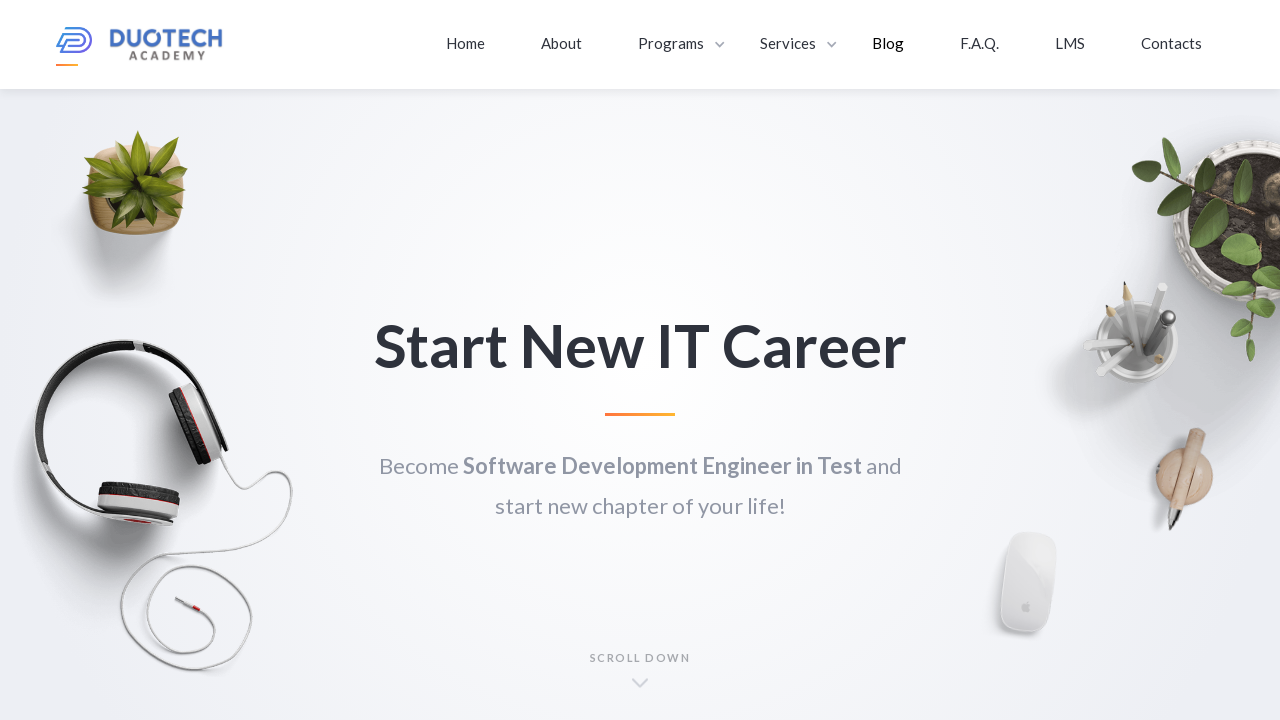

Verified current URL matches expected URL https://www.duotech.io/
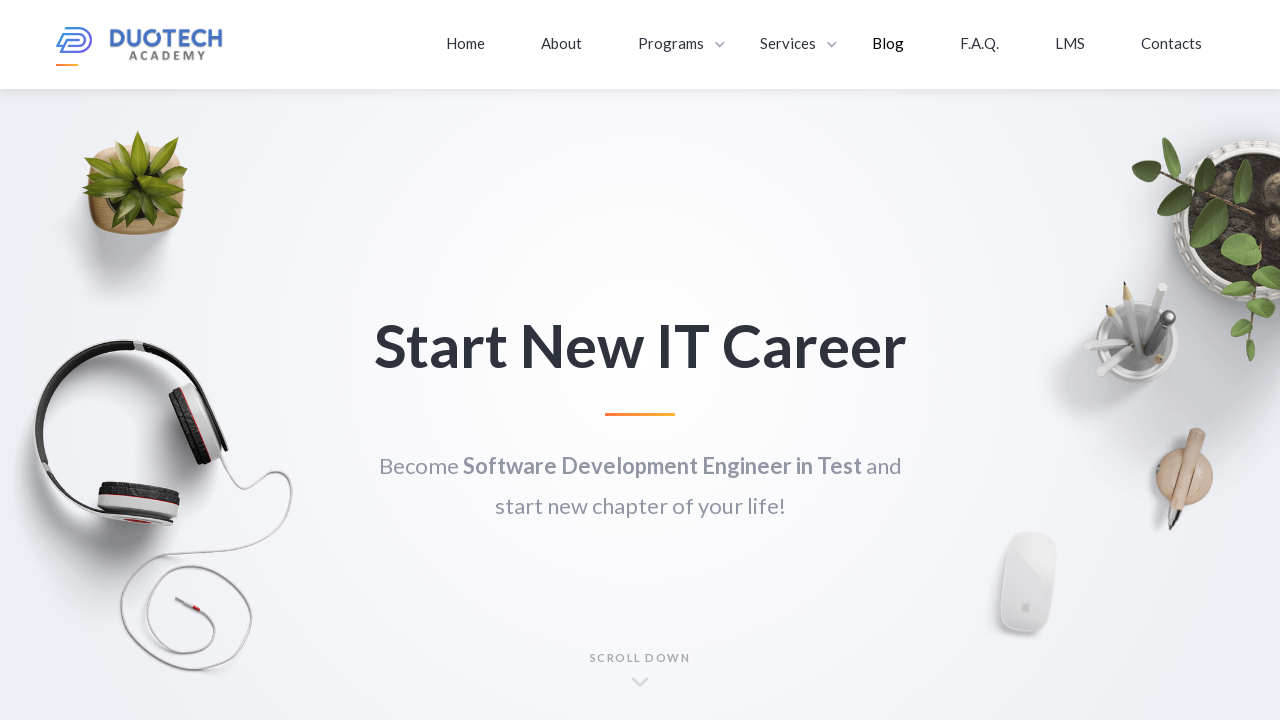

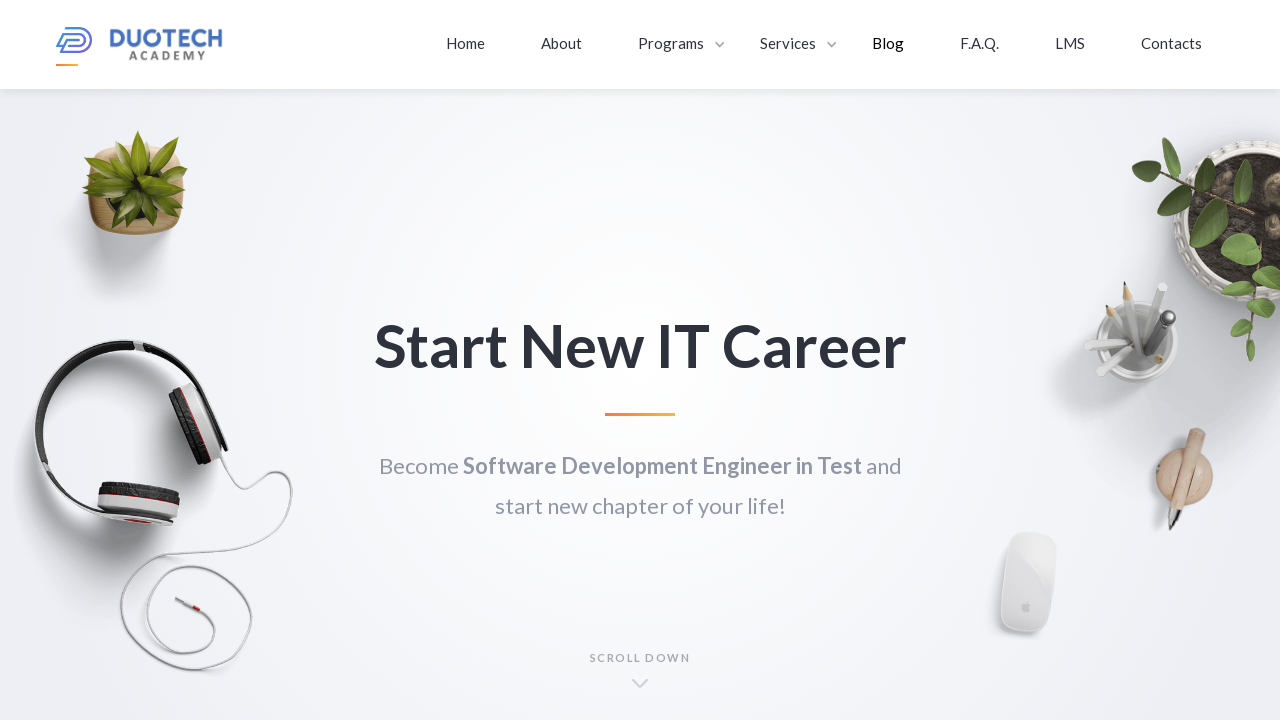